Tests JavaScript prompt alert functionality by clicking a button to trigger a prompt, entering text into the prompt, accepting it, and verifying the result text is displayed on the page.

Starting URL: https://demoqa.com/alerts

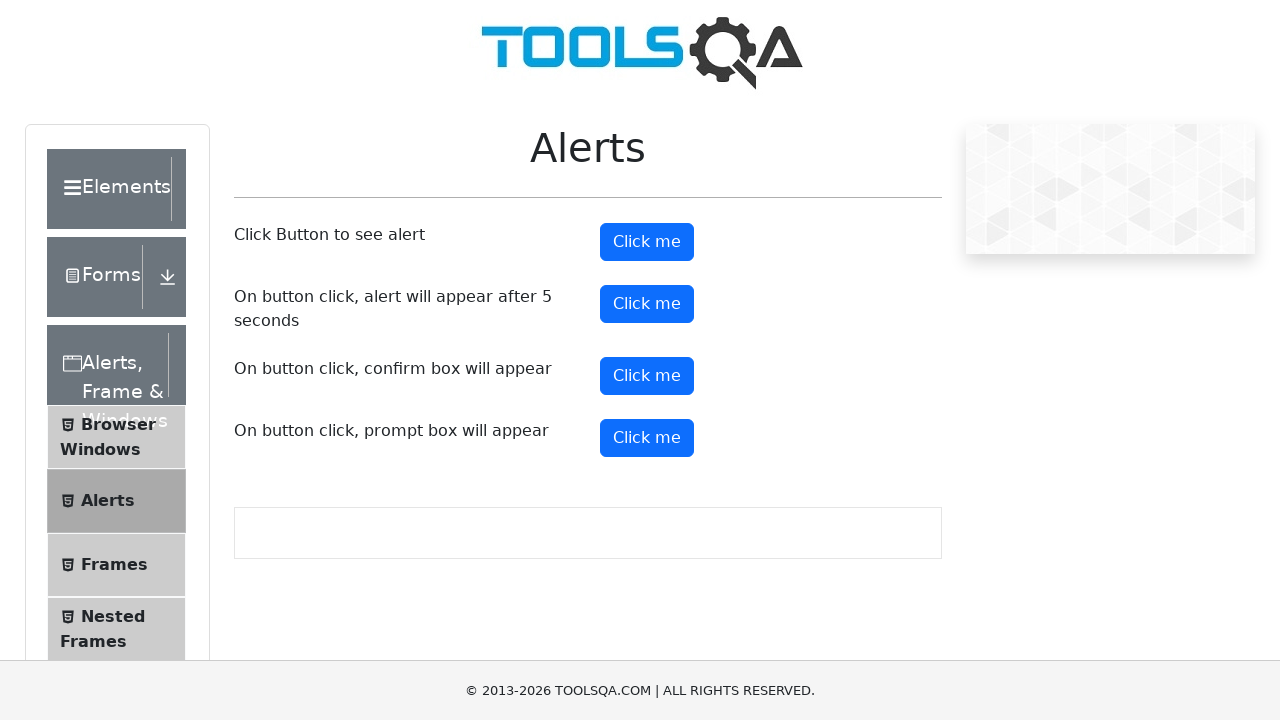

Clicked prompt button to trigger alert at (647, 438) on #promtButton
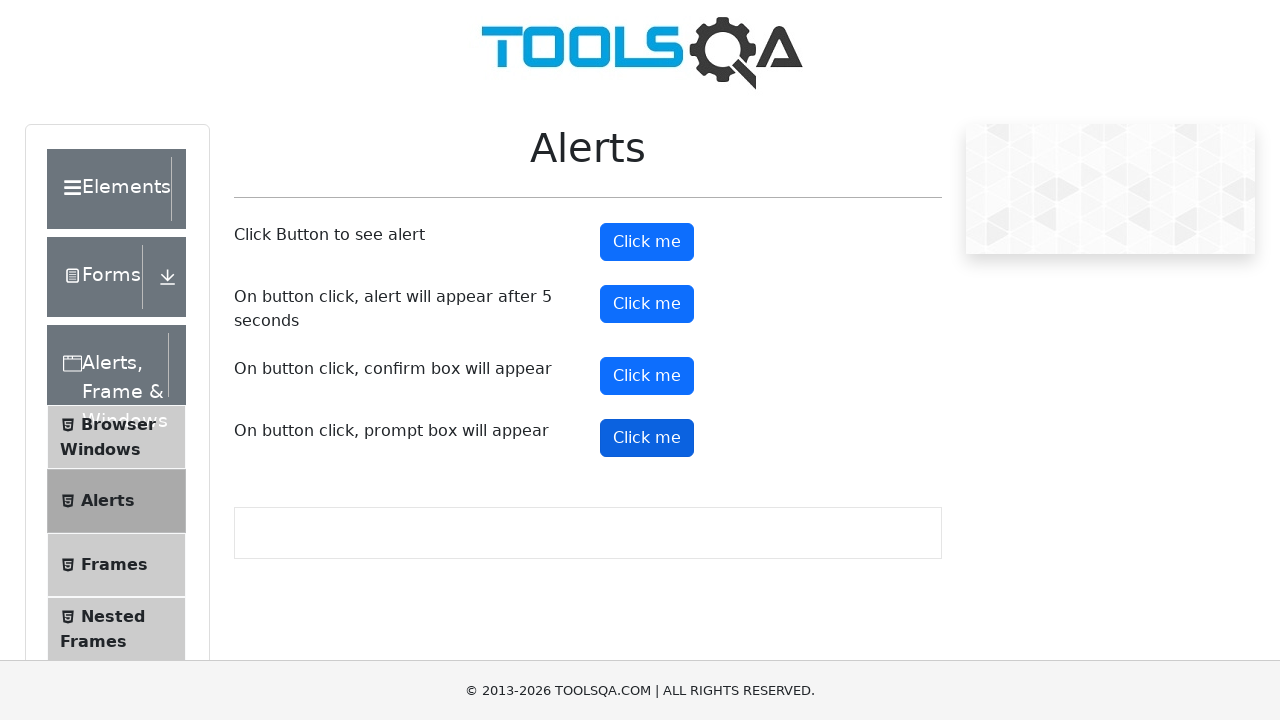

Set up dialog handler to accept prompts with 'Selenium Test'
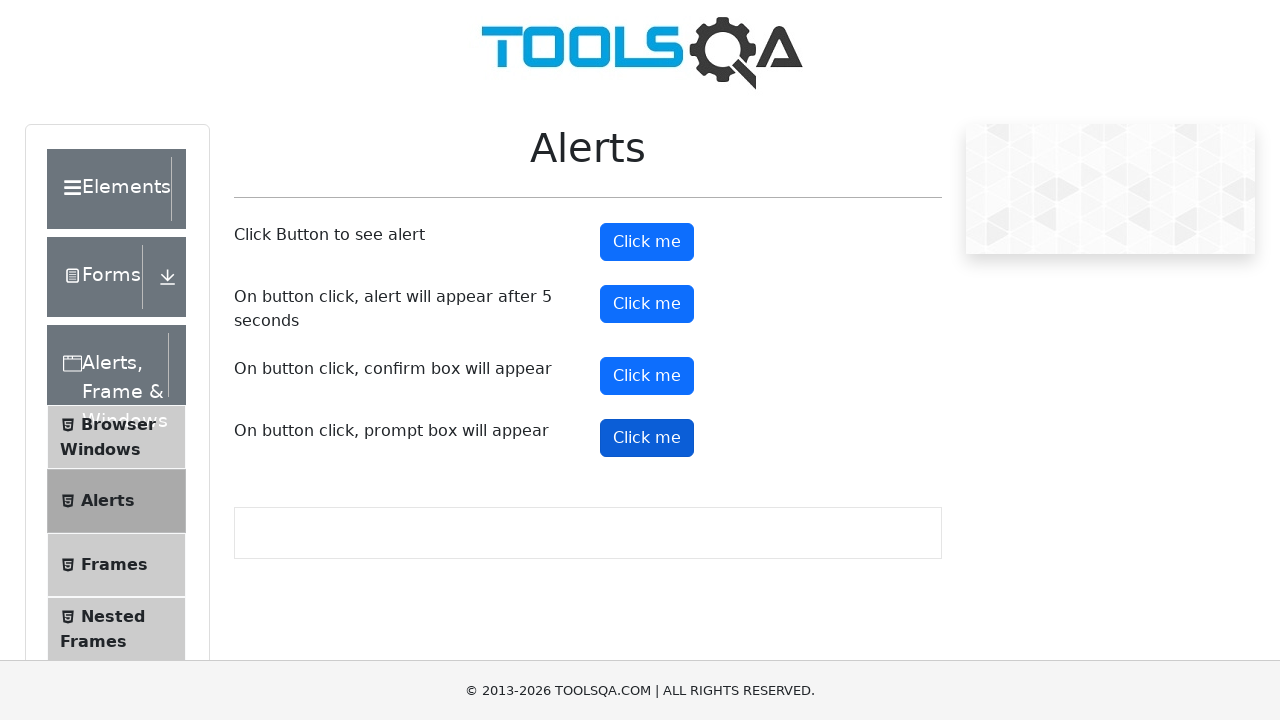

Re-clicked prompt button with dialog handler in place at (647, 438) on #promtButton
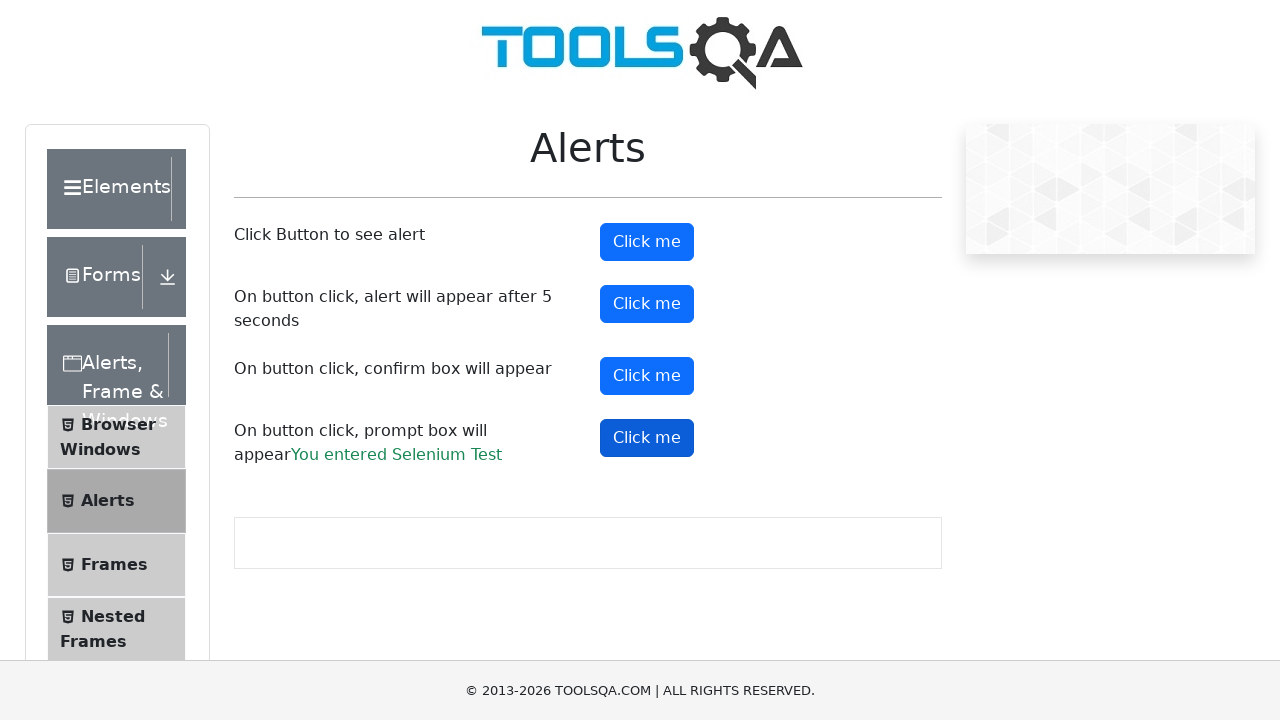

Waited for prompt result element to appear
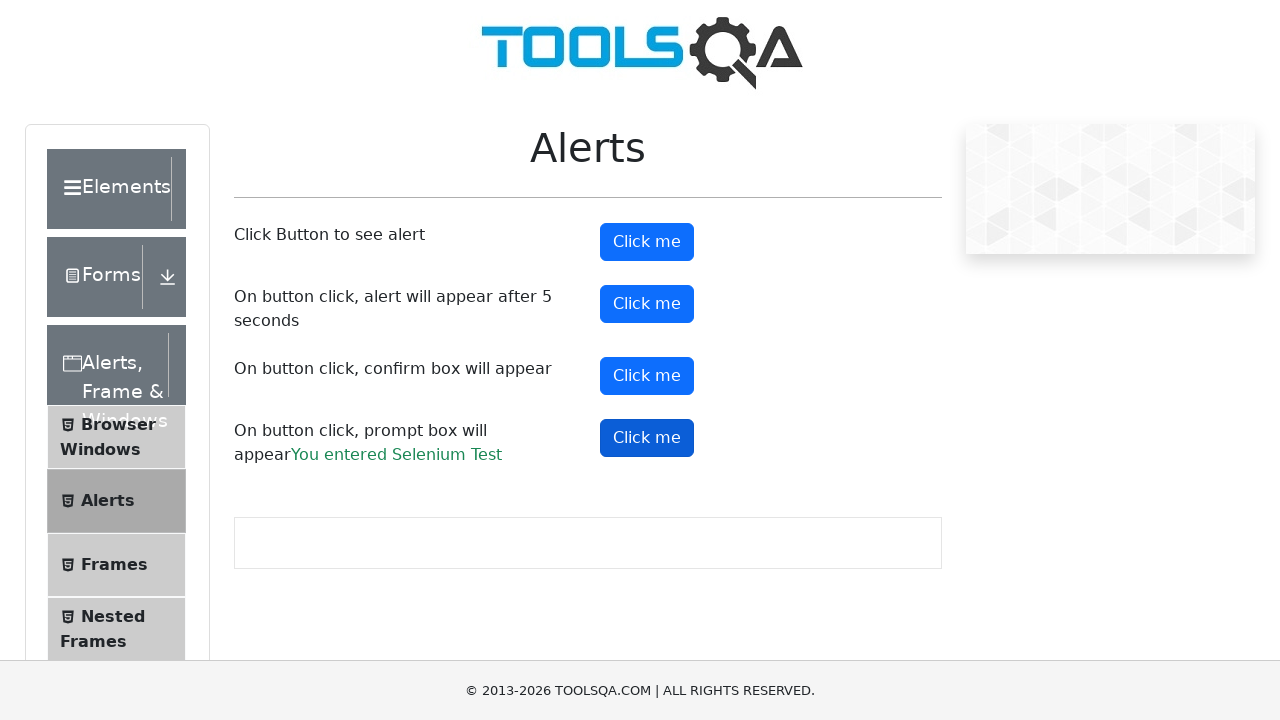

Retrieved prompt result text: 'You entered Selenium Test'
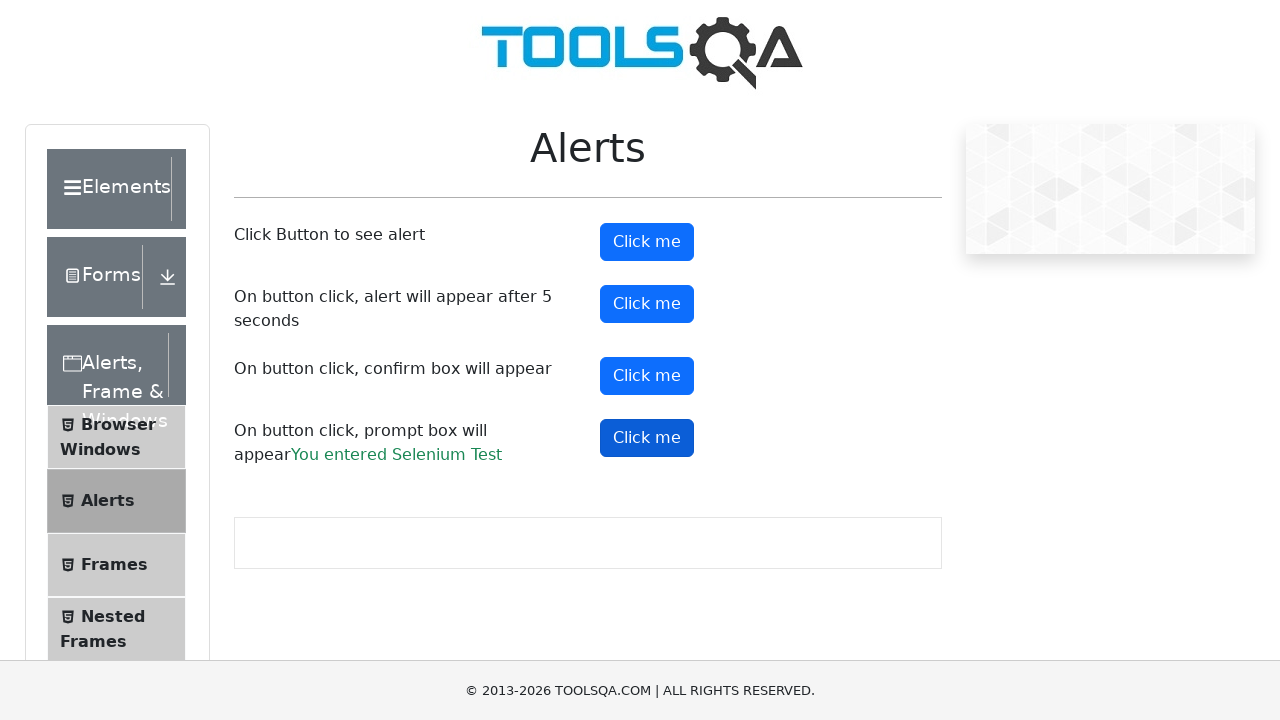

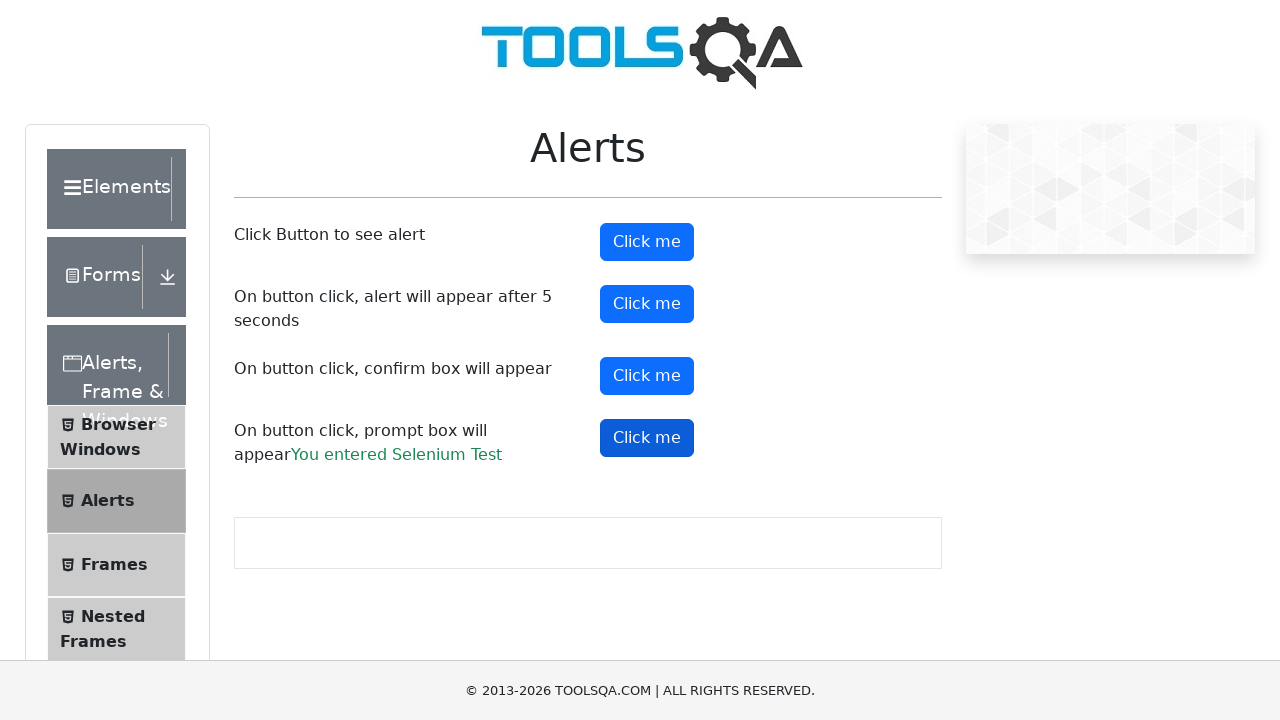